Tests a registration form by filling in first name, last name, address, email, and phone number fields, then verifies the page title is correct

Starting URL: http://demo.automationtesting.in/Register.html

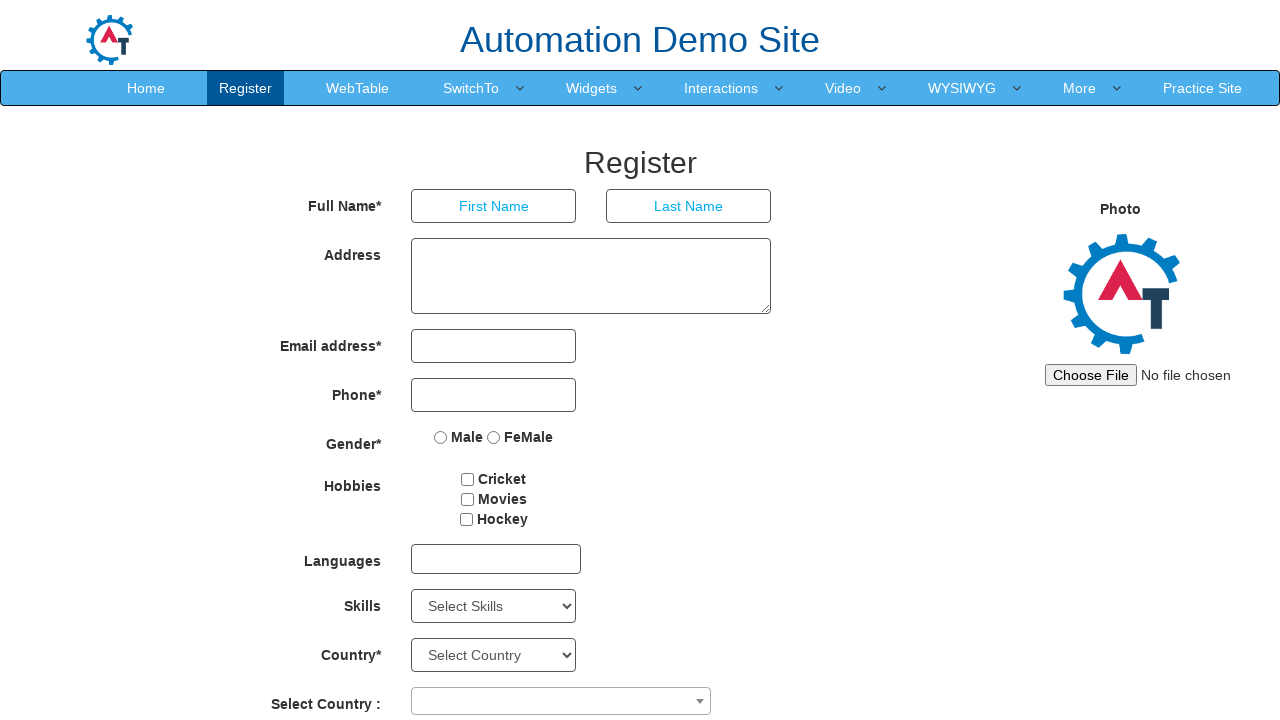

Filled first name field with 'mohamed' on //*[@id='basicBootstrapForm']/div[1]/div[1]/input
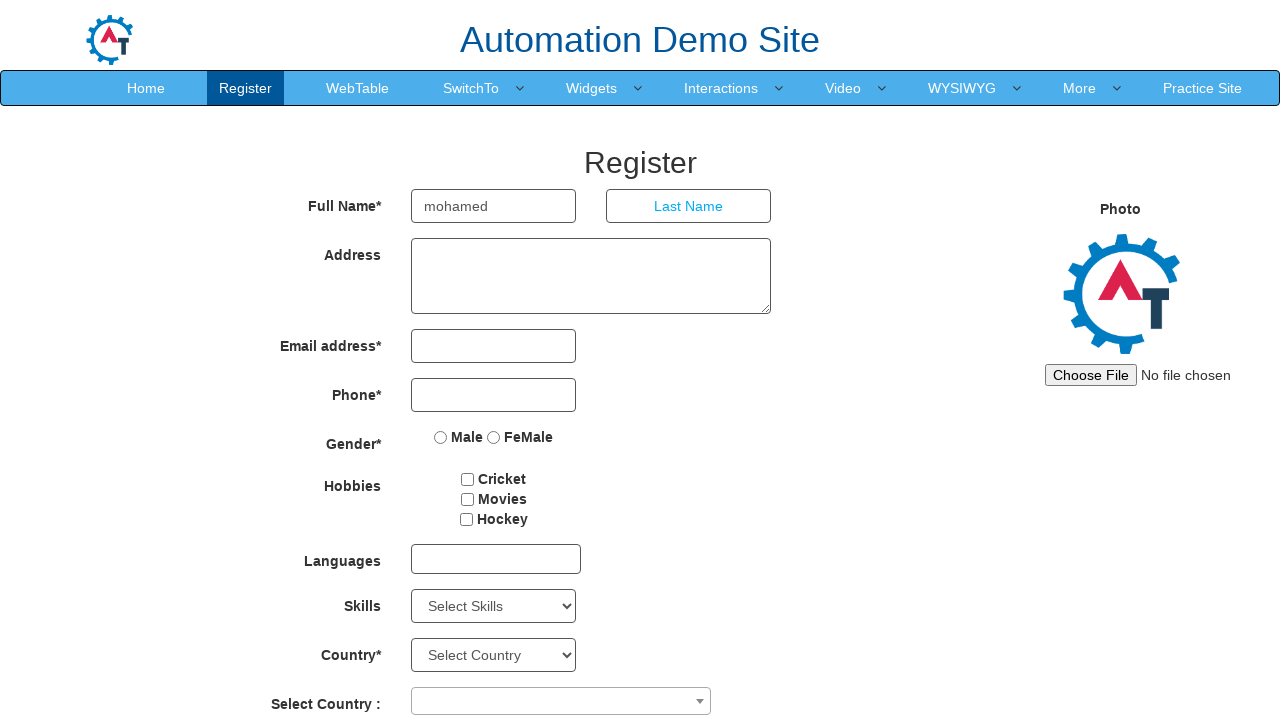

Filled last name field with 'ijaz' on //*[@id='basicBootstrapForm']/div[1]/div[2]/input
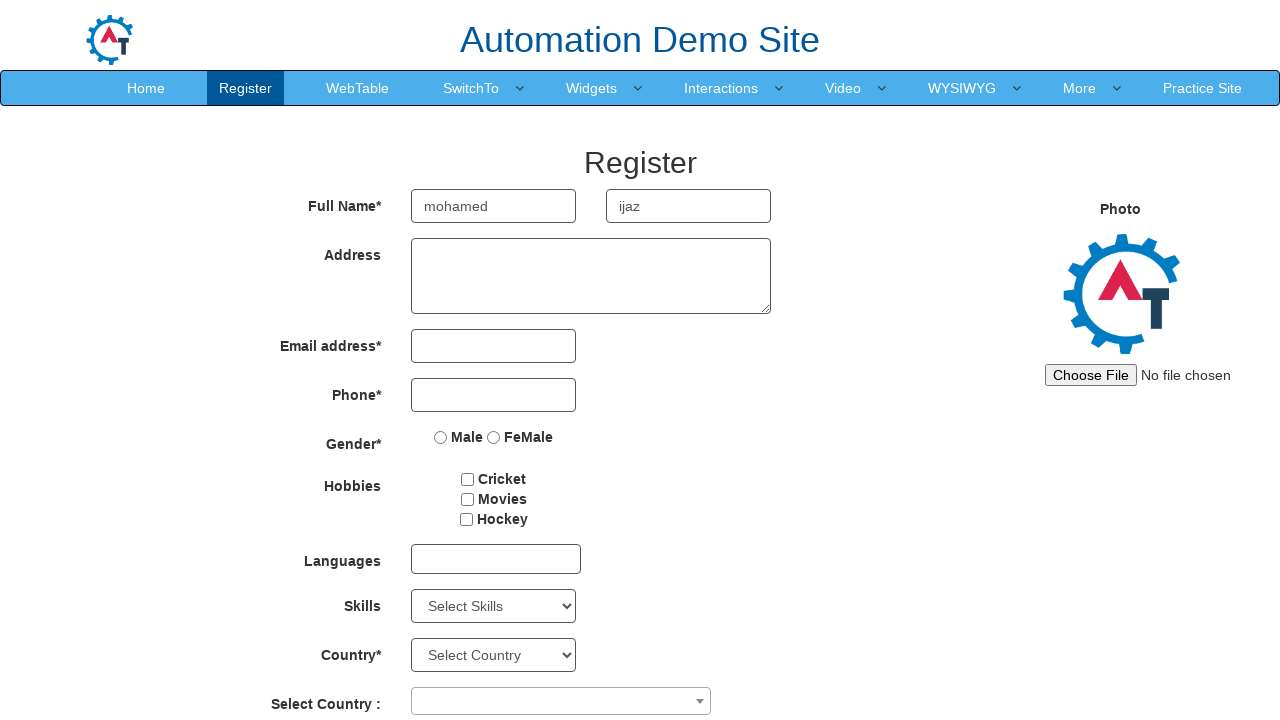

Filled address field with 'This is a text message' on //*[@id='basicBootstrapForm']/div[2]/div/textarea
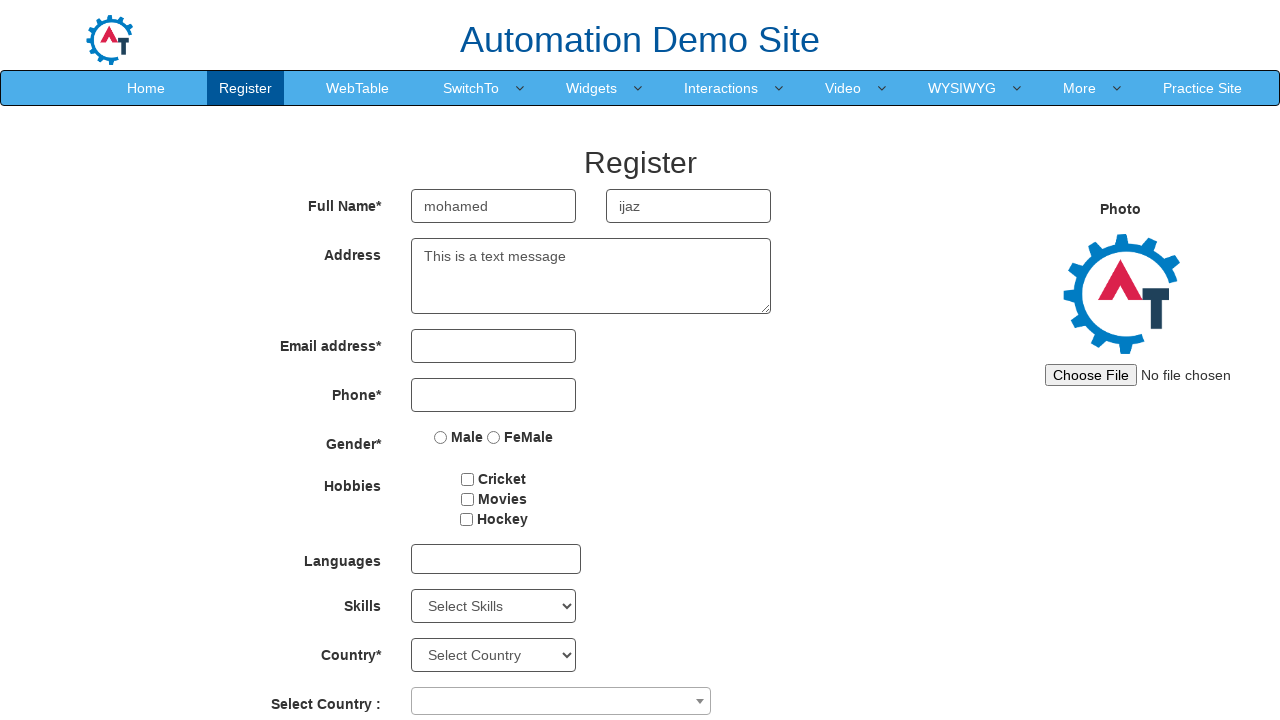

Filled email field with 'admin@gmail.com' on //*[@id='eid']/input
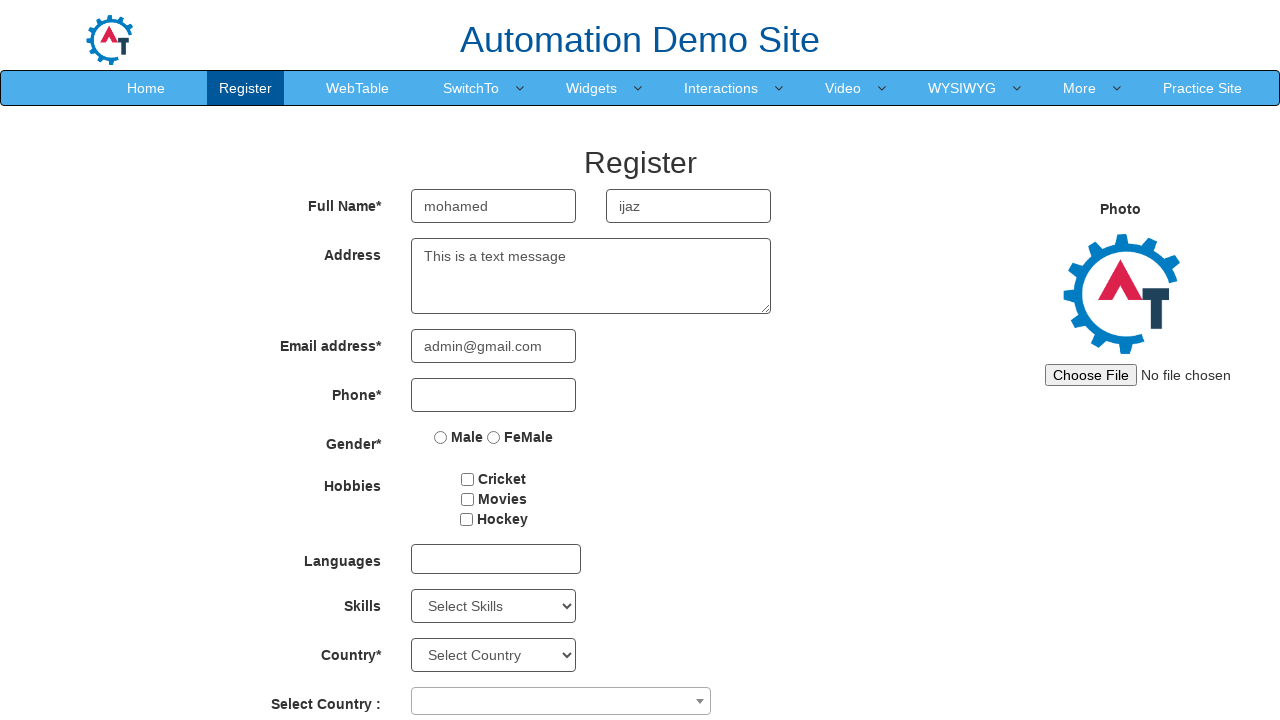

Filled phone number field with '0528542762' on //*[@id='basicBootstrapForm']/div[4]/div/input
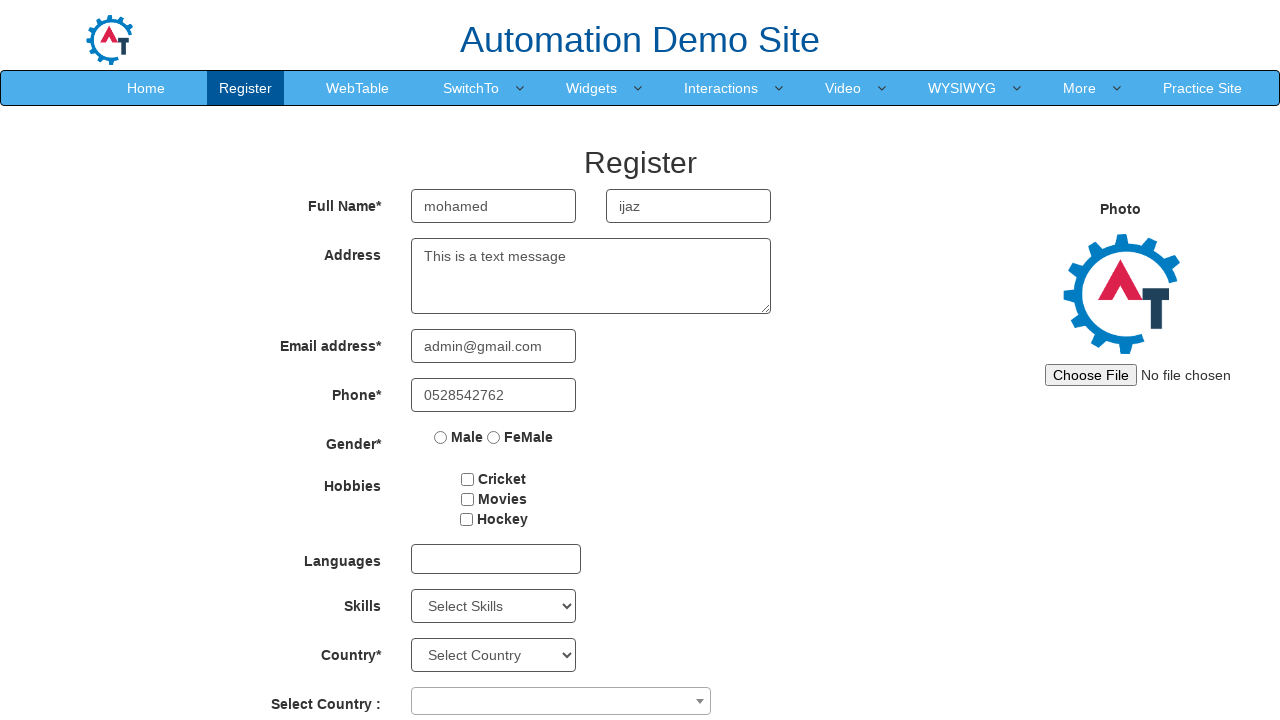

Verified page title is 'Register'
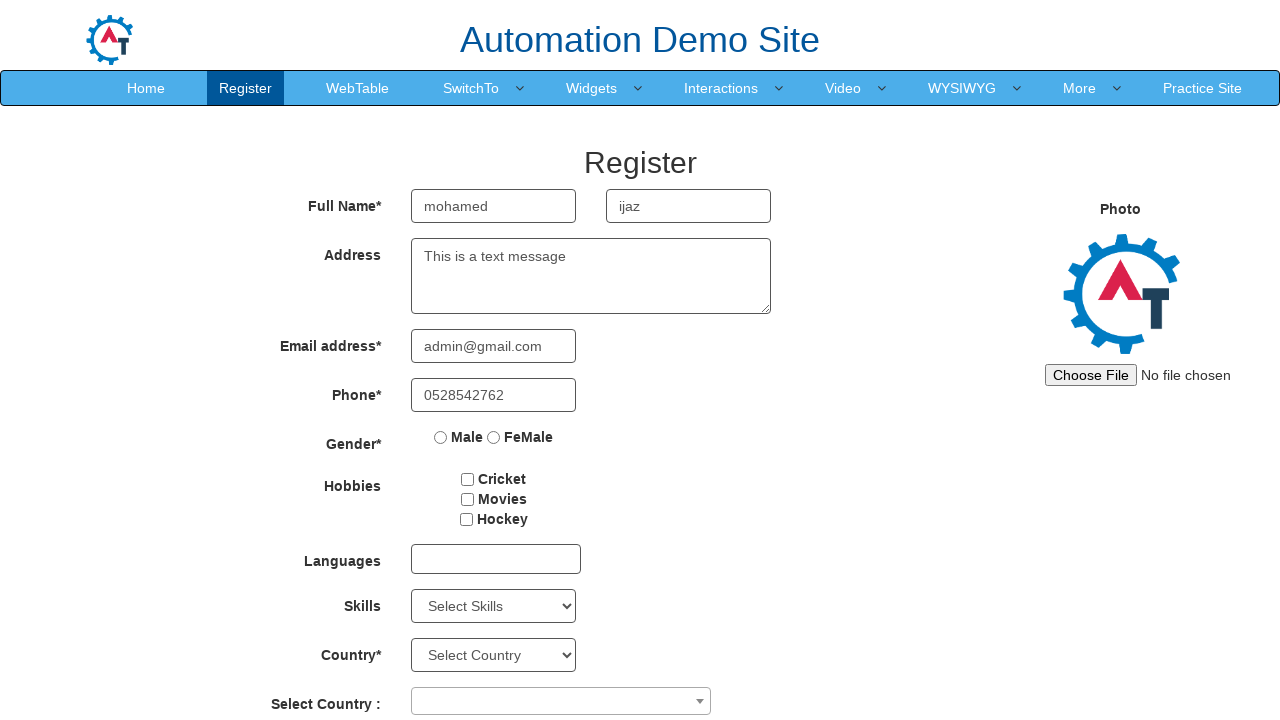

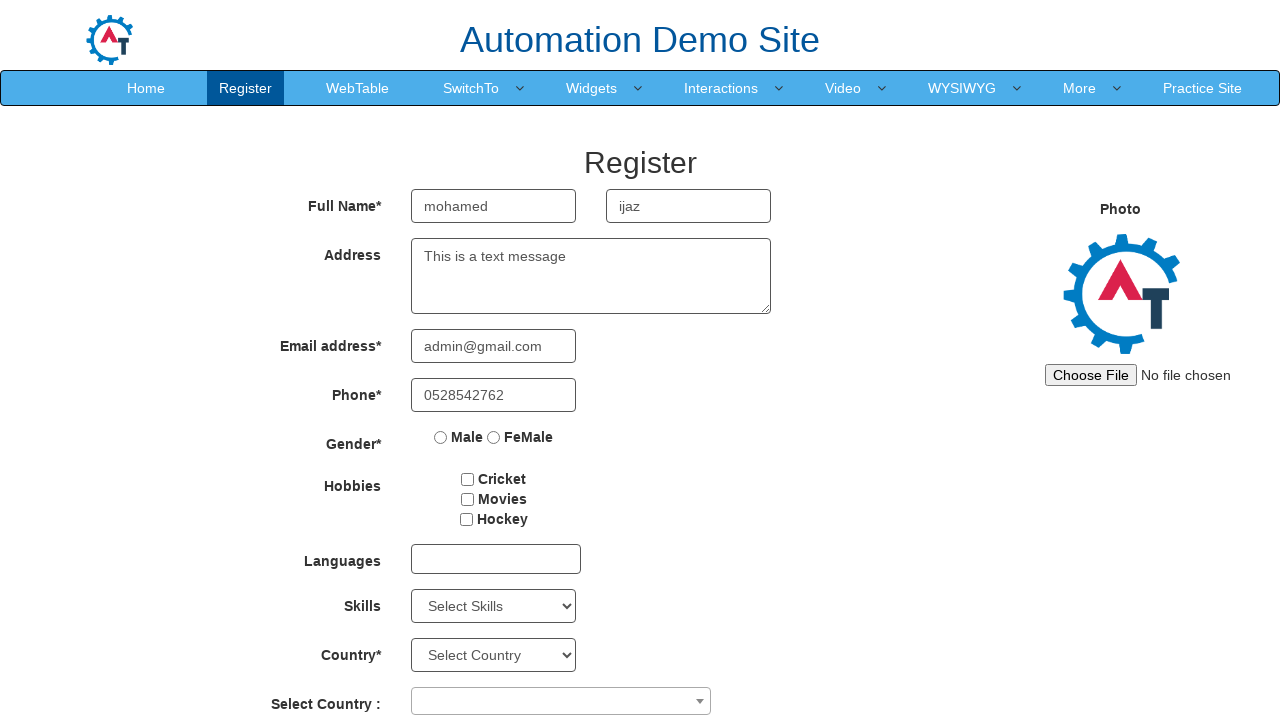